Tests dismissing a confirm JavaScript alert dialog on LetCode's alert practice page by clicking the confirm alert button and dismissing the dialog.

Starting URL: https://letcode.in/alert

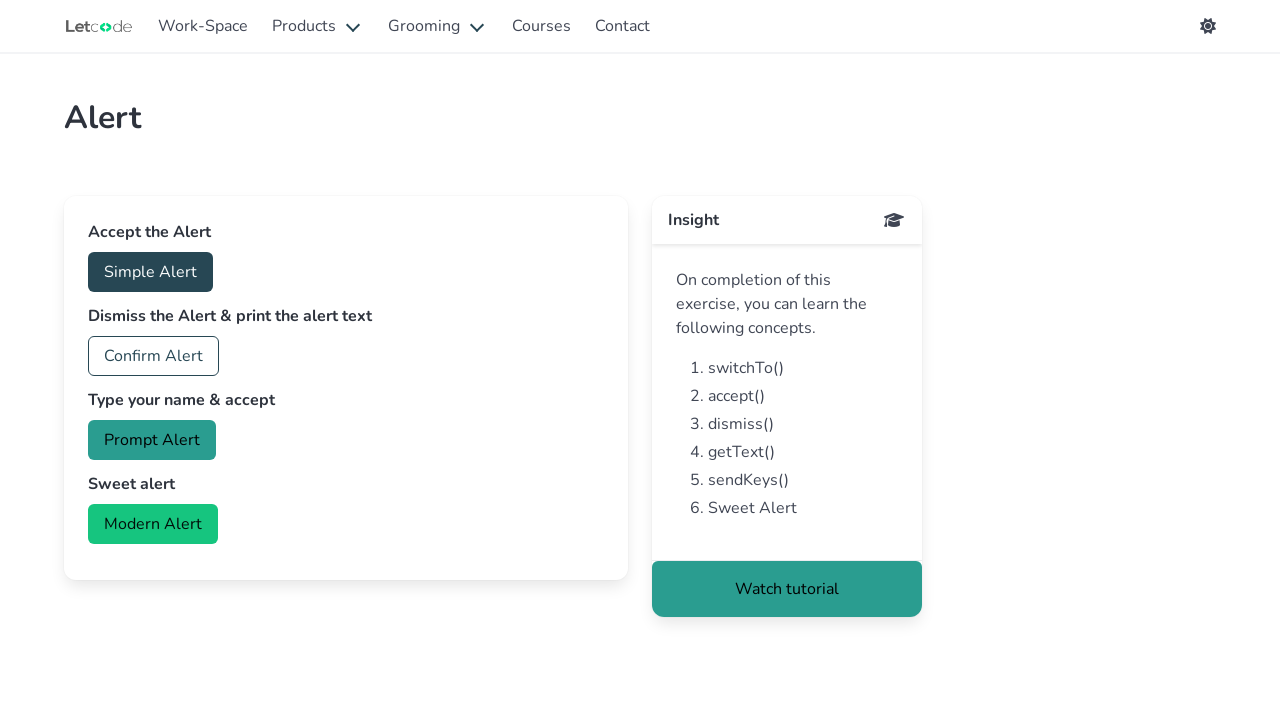

Set up dialog handler to dismiss alerts
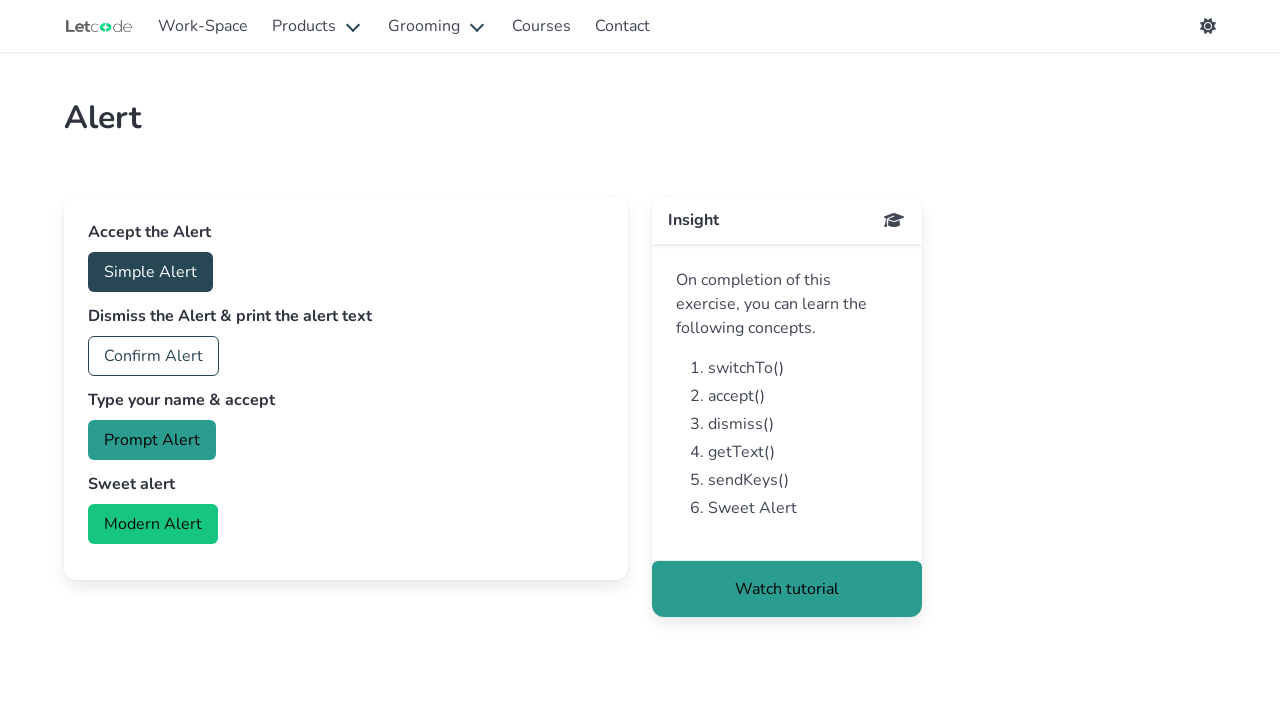

Clicked the Confirm Alert button at (154, 356) on button:has-text('Confirm Alert')
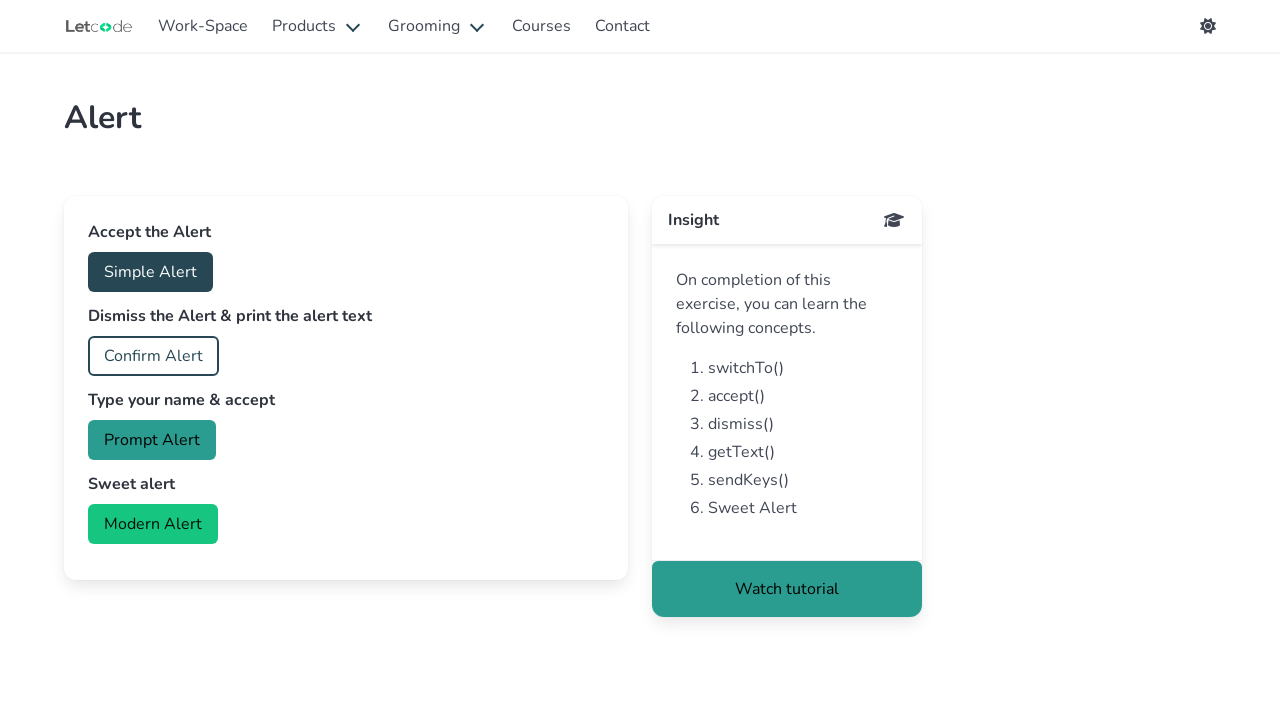

Page stabilized after dismissing alert dialog
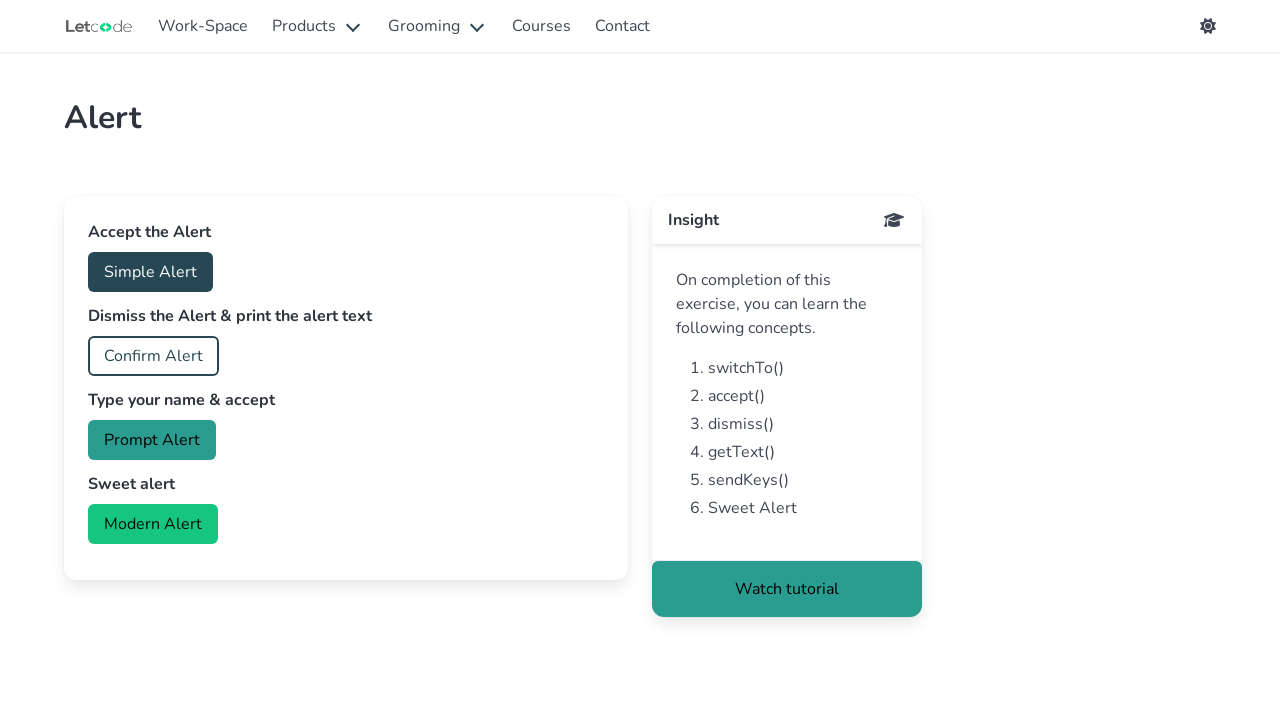

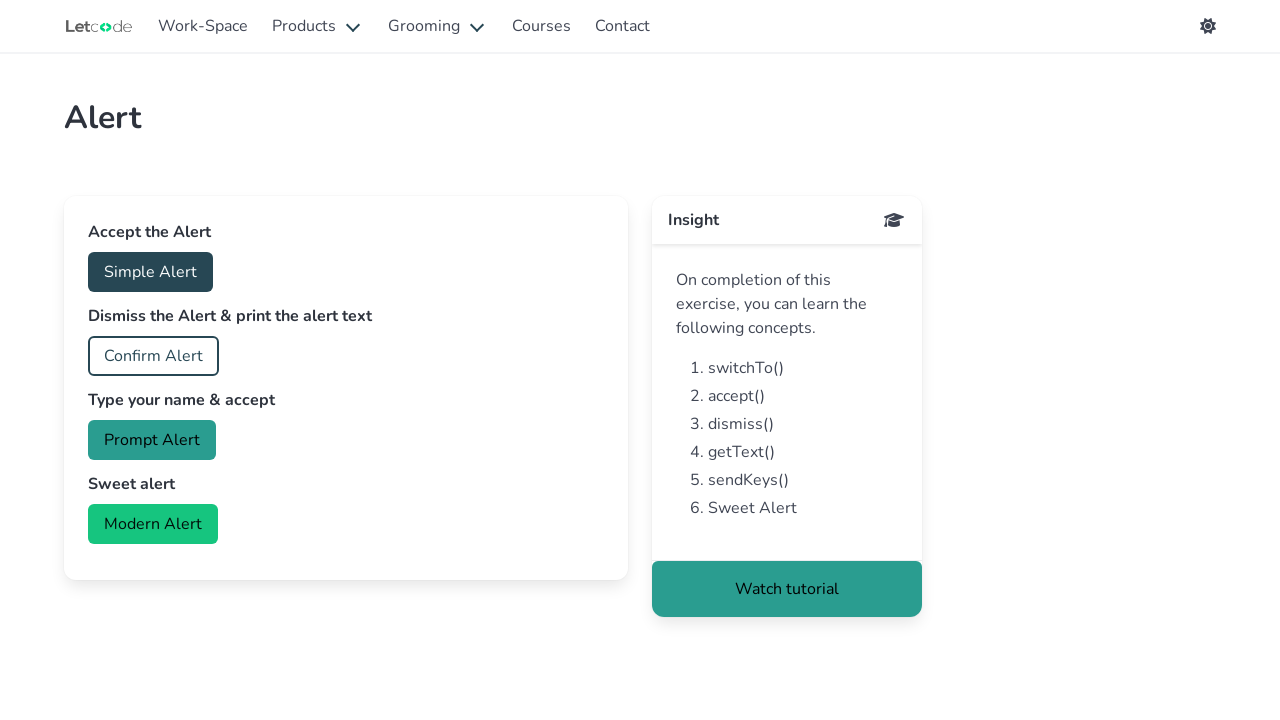